Tests nested iframe handling by navigating through iframes and their child iframes to find and click a button with ID "Click"

Starting URL: https://www.leafground.com/frame.xhtml

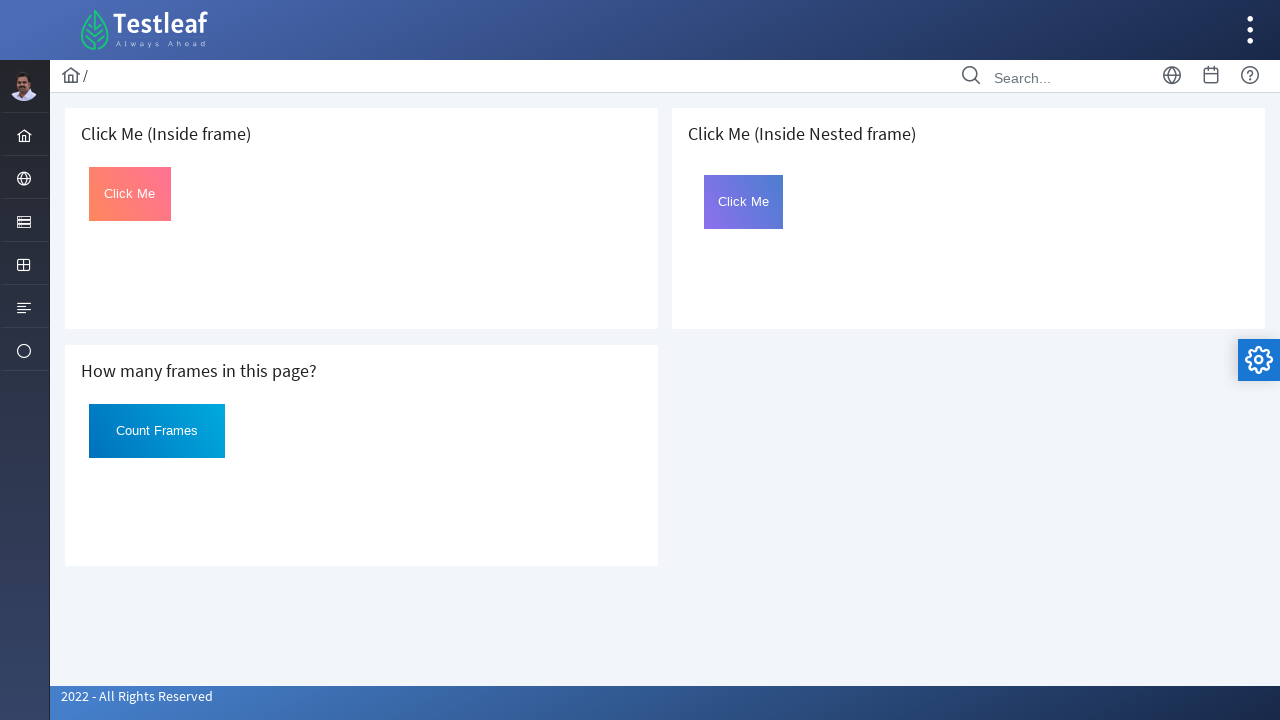

Retrieved all frames including nested iframes
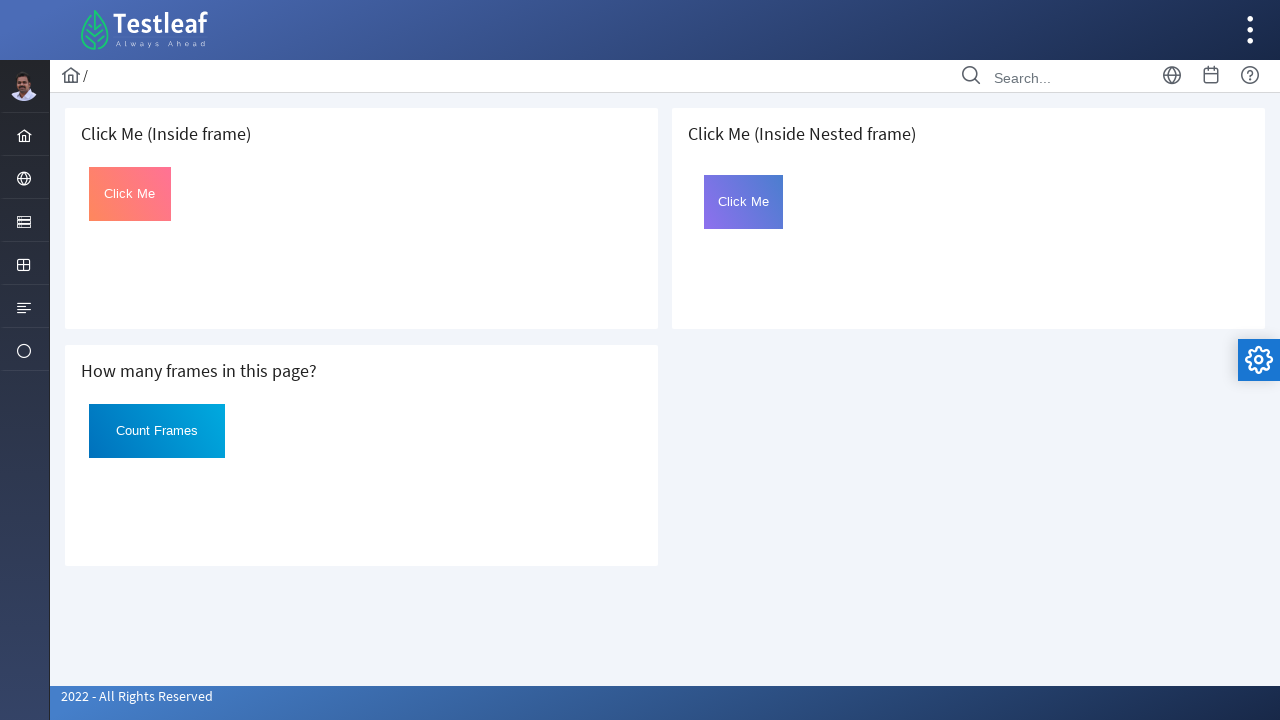

Searched for button with ID 'Click' in frame: 
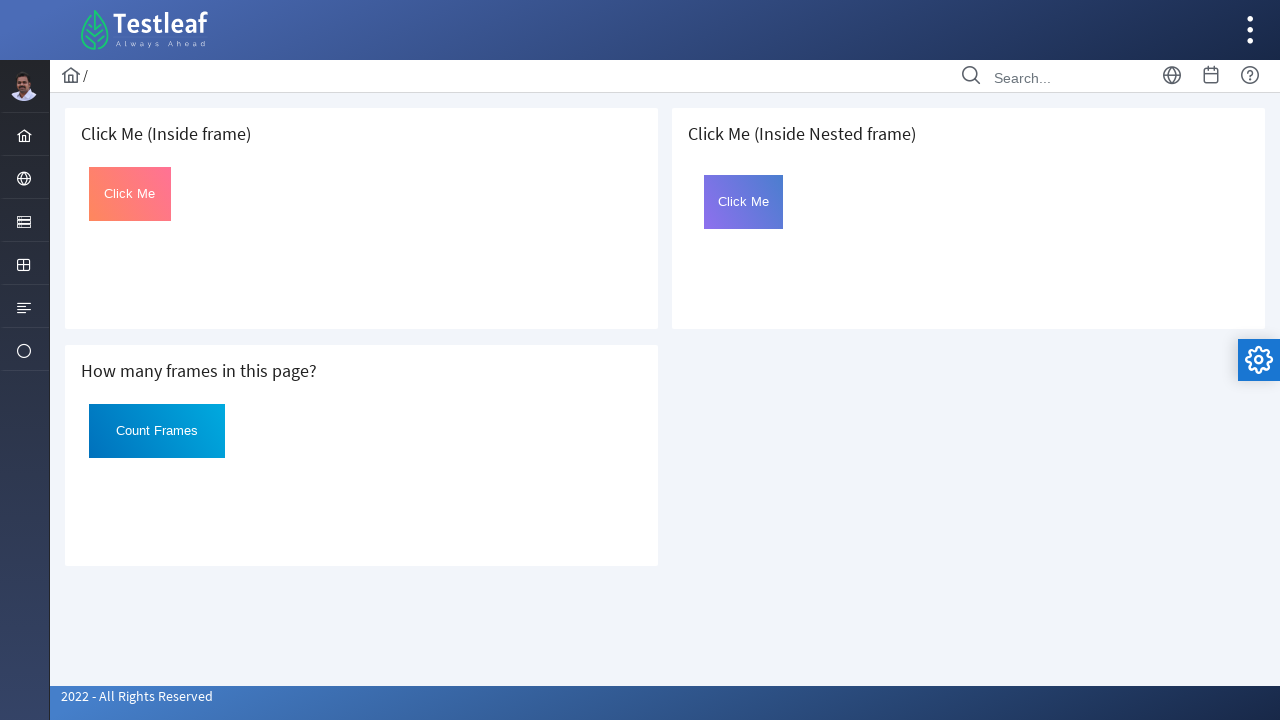

Searched for button with ID 'Click' in frame: 
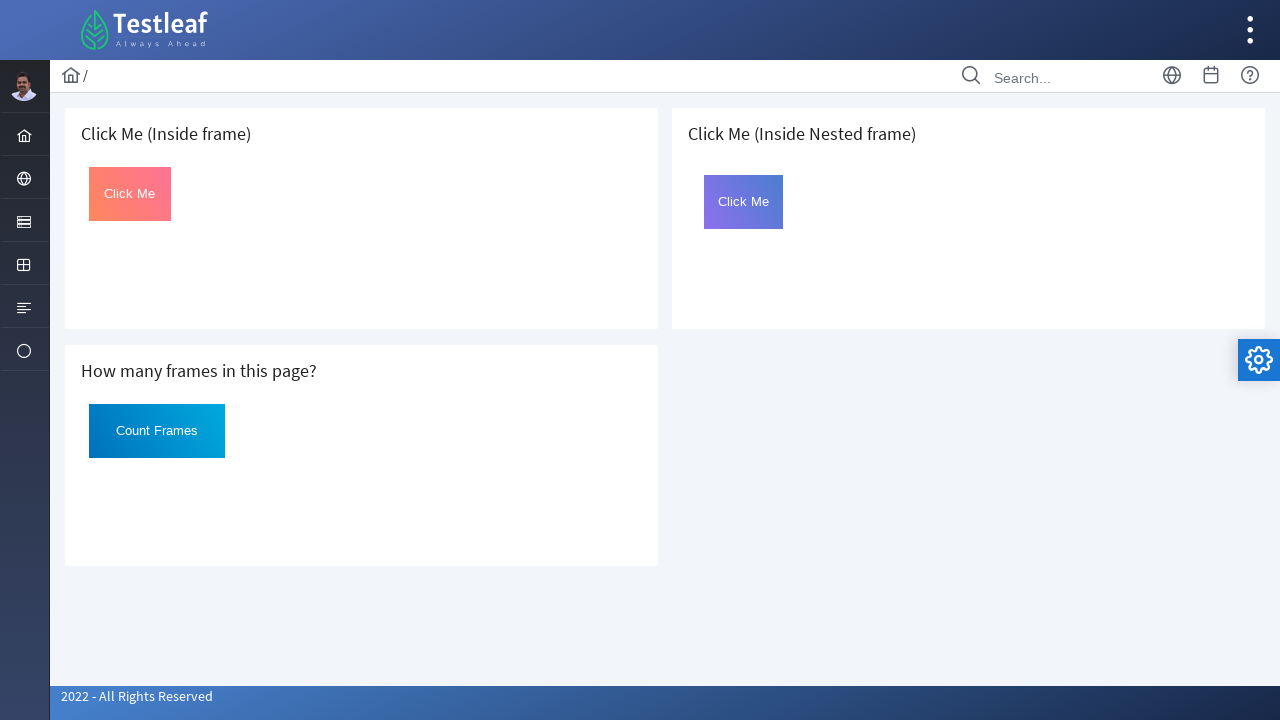

Found and clicked button with ID 'Click' in frame:  at (130, 194) on #Click
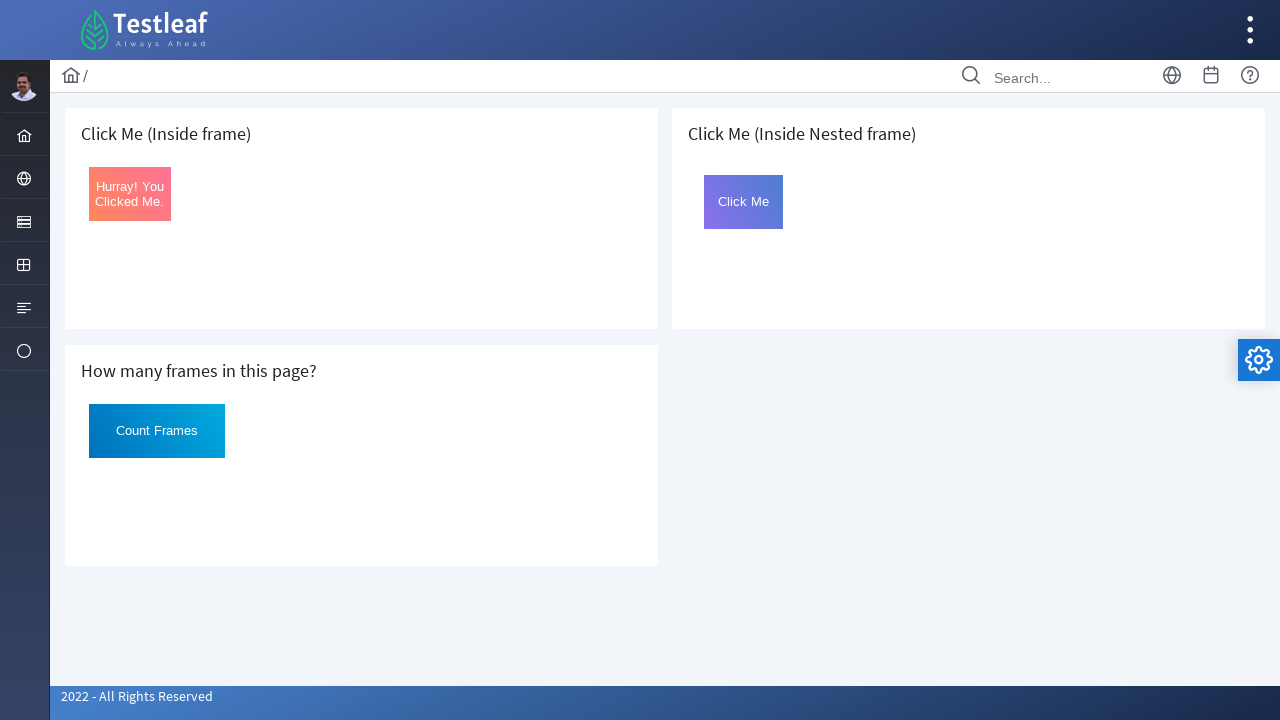

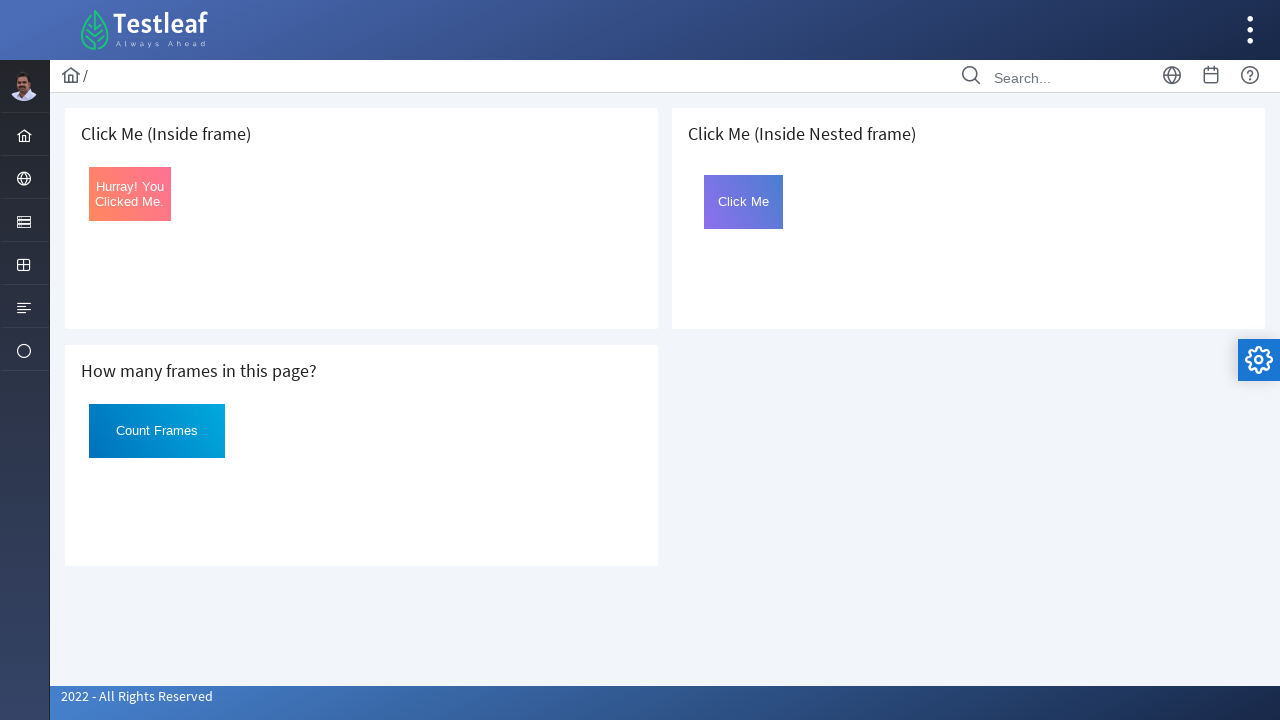